Tests the forgot password functionality by clicking the "Forgot password?" link, entering an email address, and clicking the submit button on a demo e-commerce site.

Starting URL: https://rahulshettyacademy.com/client/

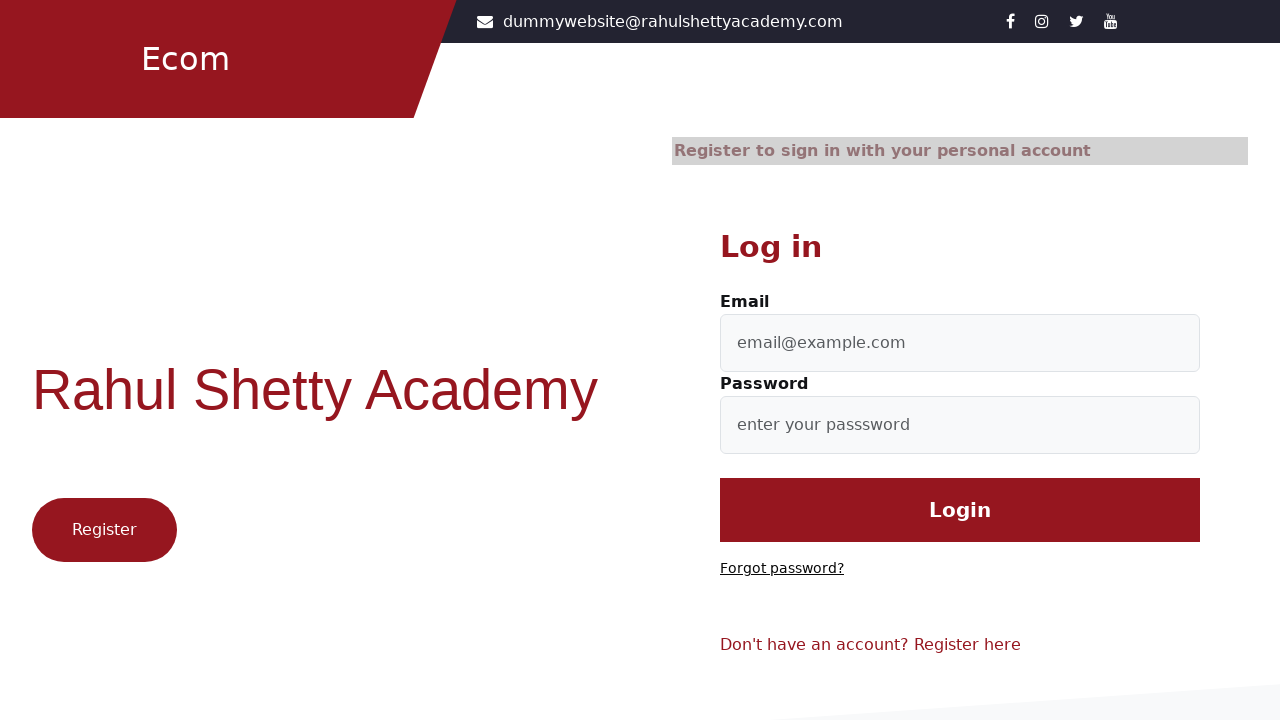

Clicked 'Forgot password?' link at (782, 569) on text=Forgot password?
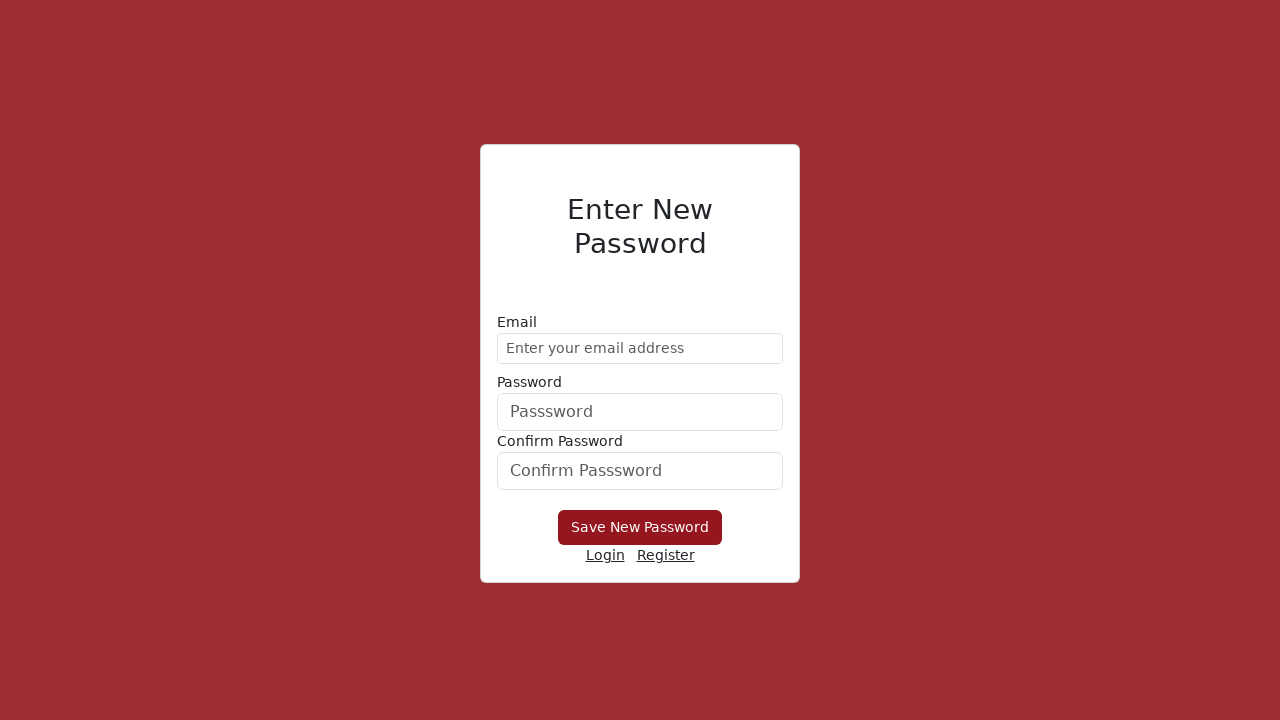

Entered email address 'demo@gmail.com' in the form on form div:nth-child(1) input
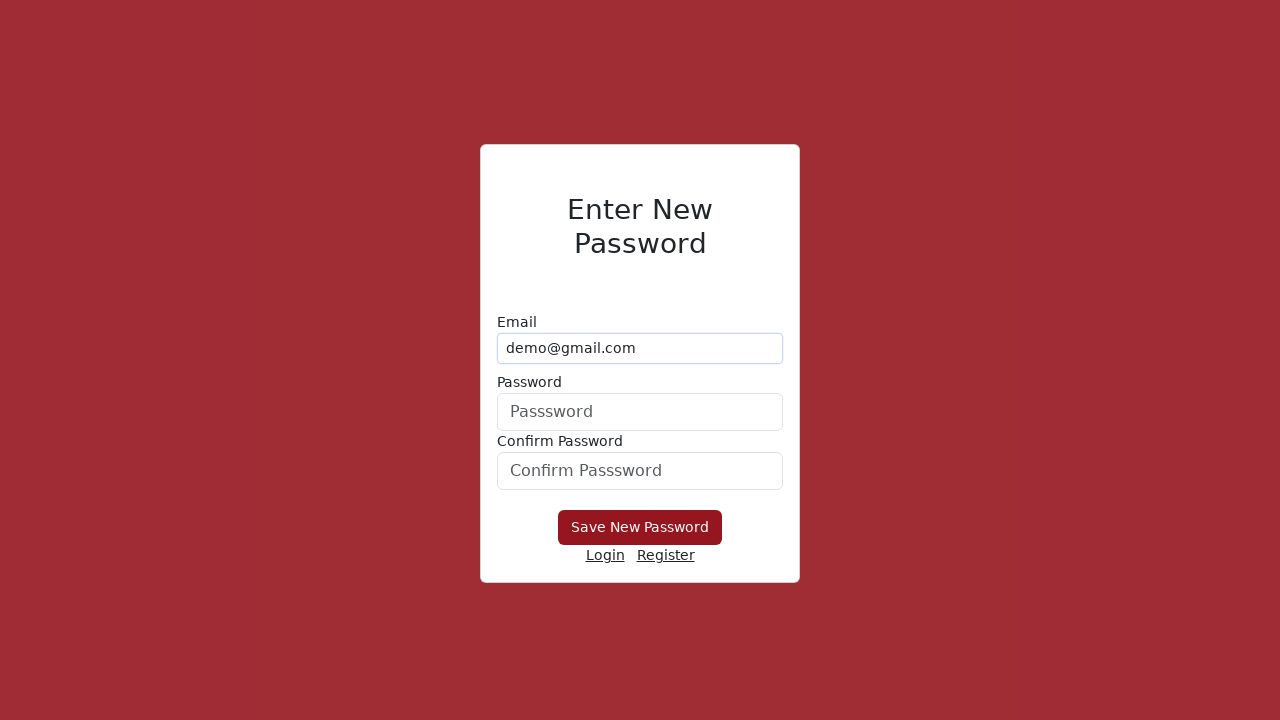

Clicked submit button to reset password at (640, 412) on form div:nth-child(2) input
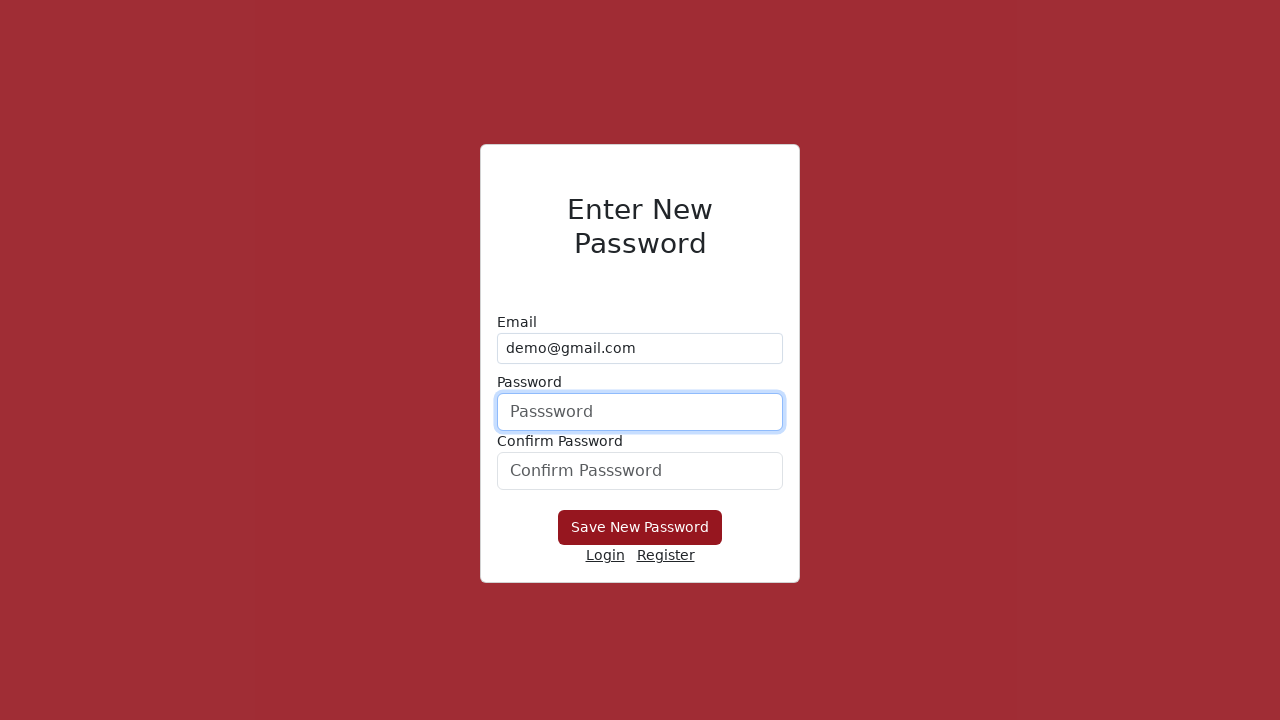

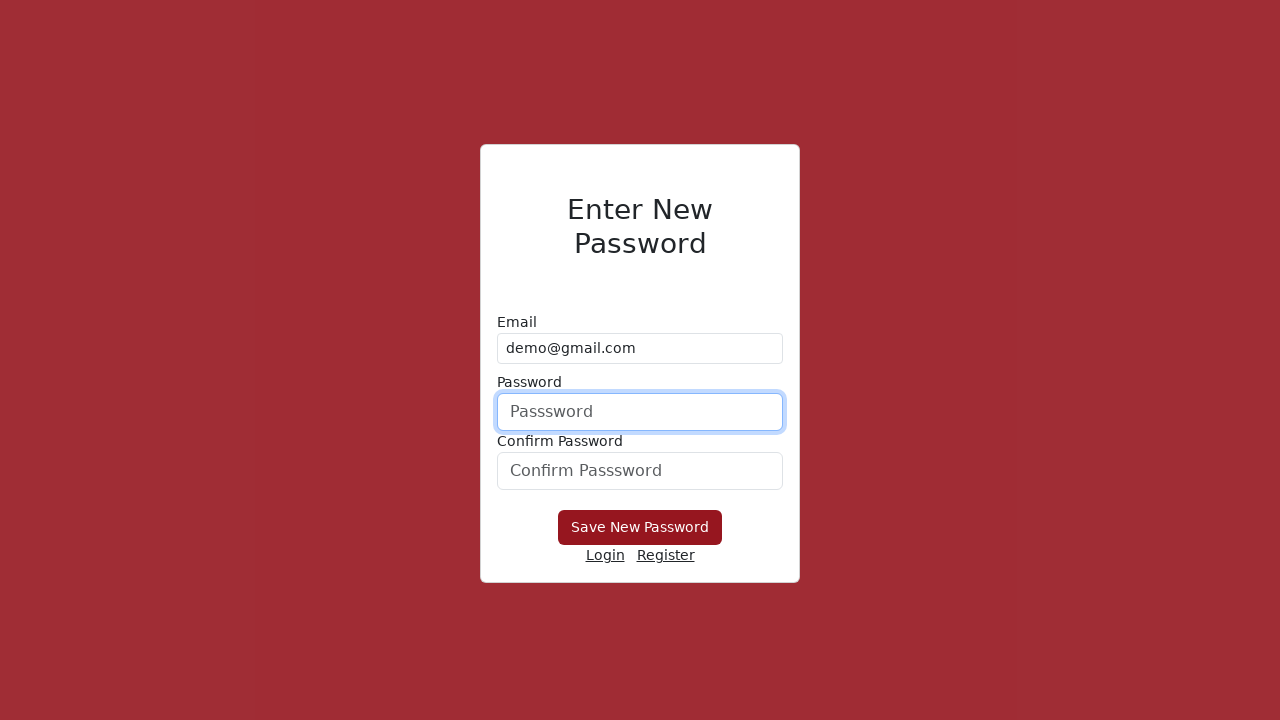